Navigates to Selenium documentation page and clicks on a navigation element in the documentation grid

Starting URL: https://www.selenium.dev/documentation/

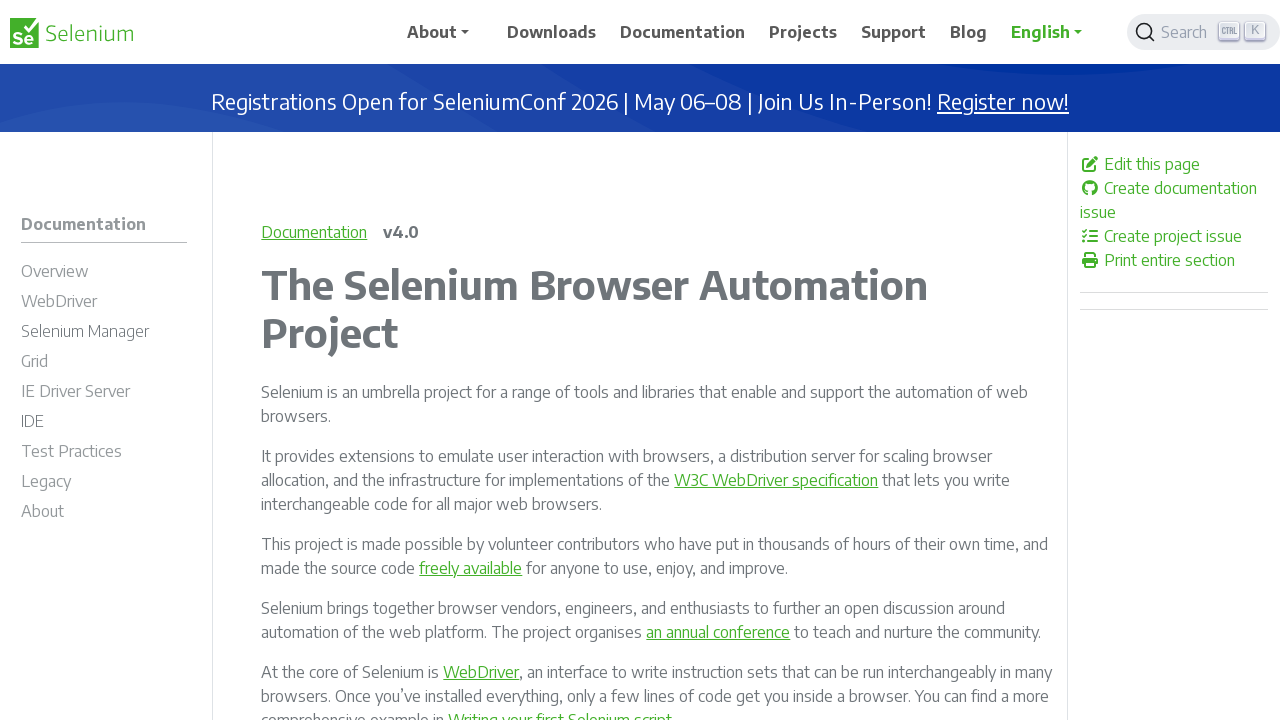

Navigated to Selenium documentation page
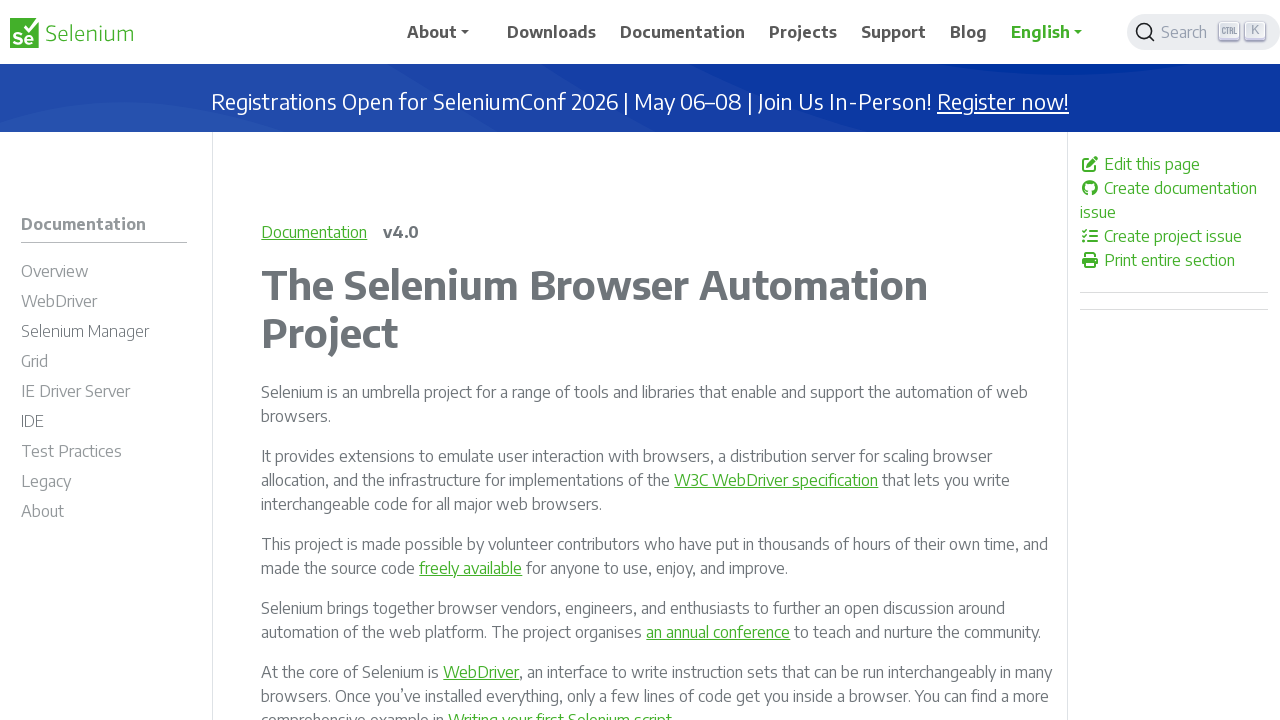

Clicked on navigation element in documentation grid at (34, 361) on xpath=//*[@id='m-documentationgrid']/span
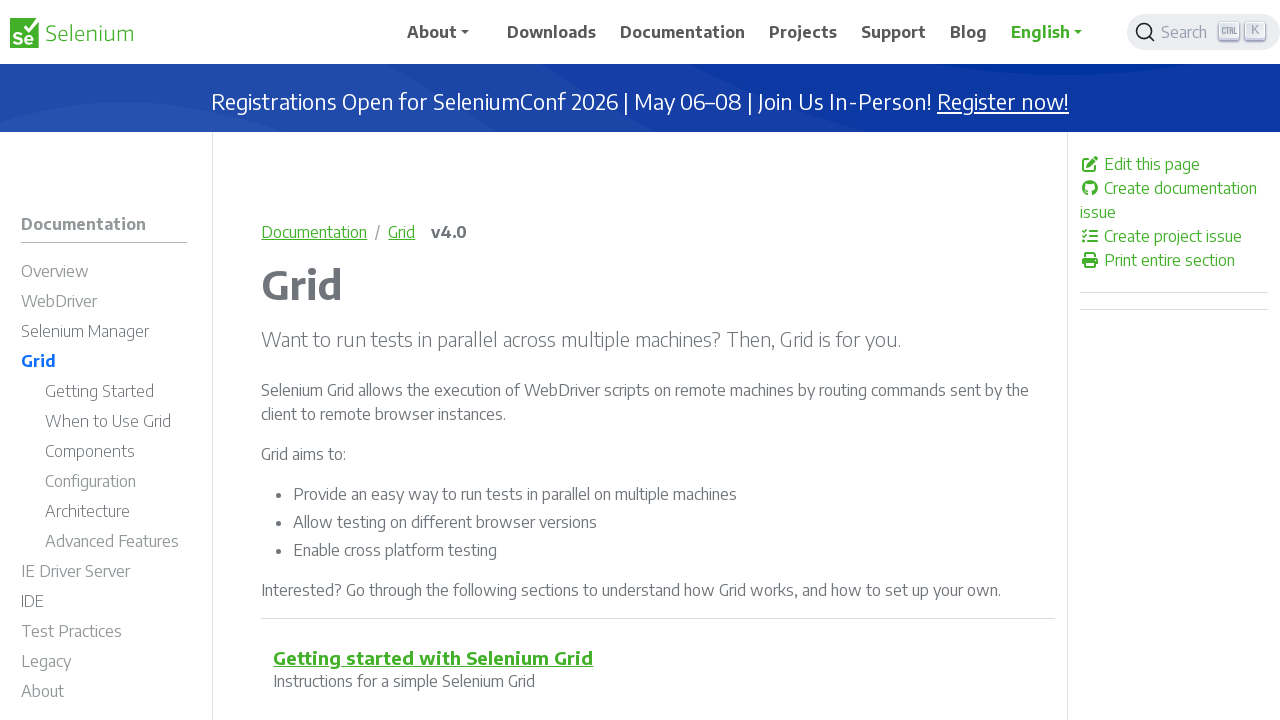

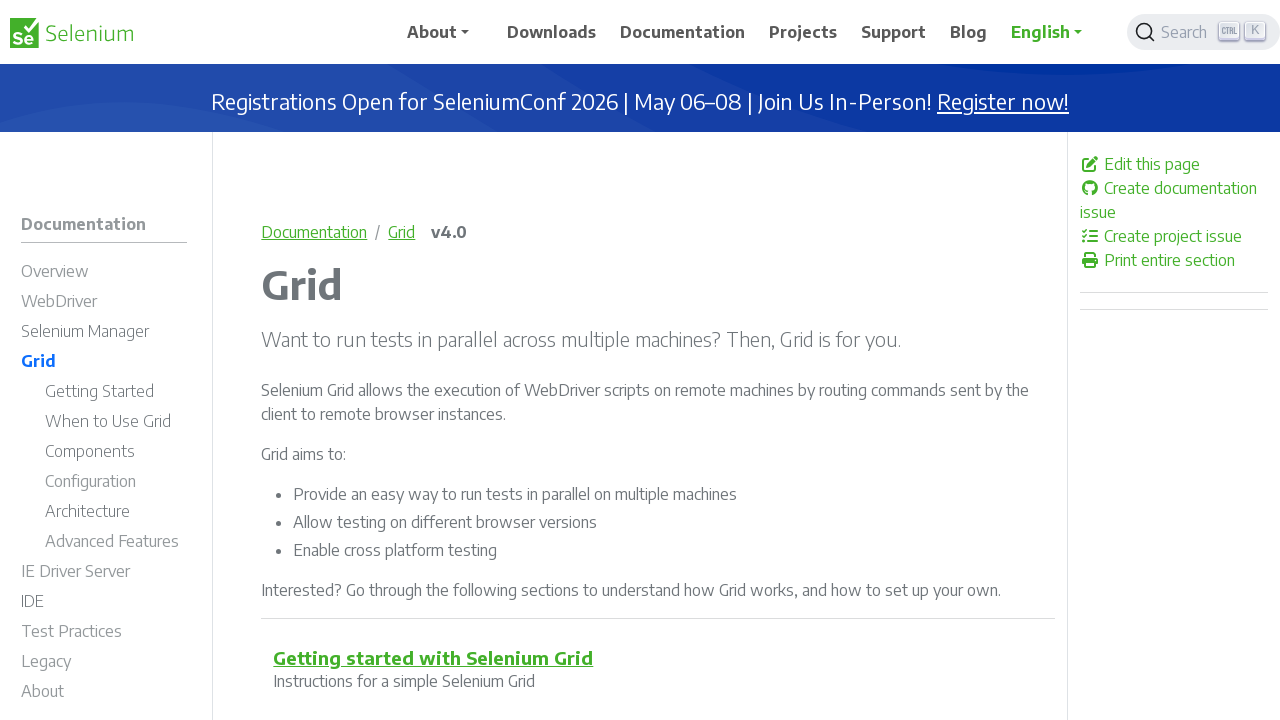